Tests the XYZ Bank demo by adding a new customer through the Bank Manager, then logging in as that customer to verify the account

Starting URL: https://www.globalsqa.com/angularJs-protractor/BankingProject/#/login

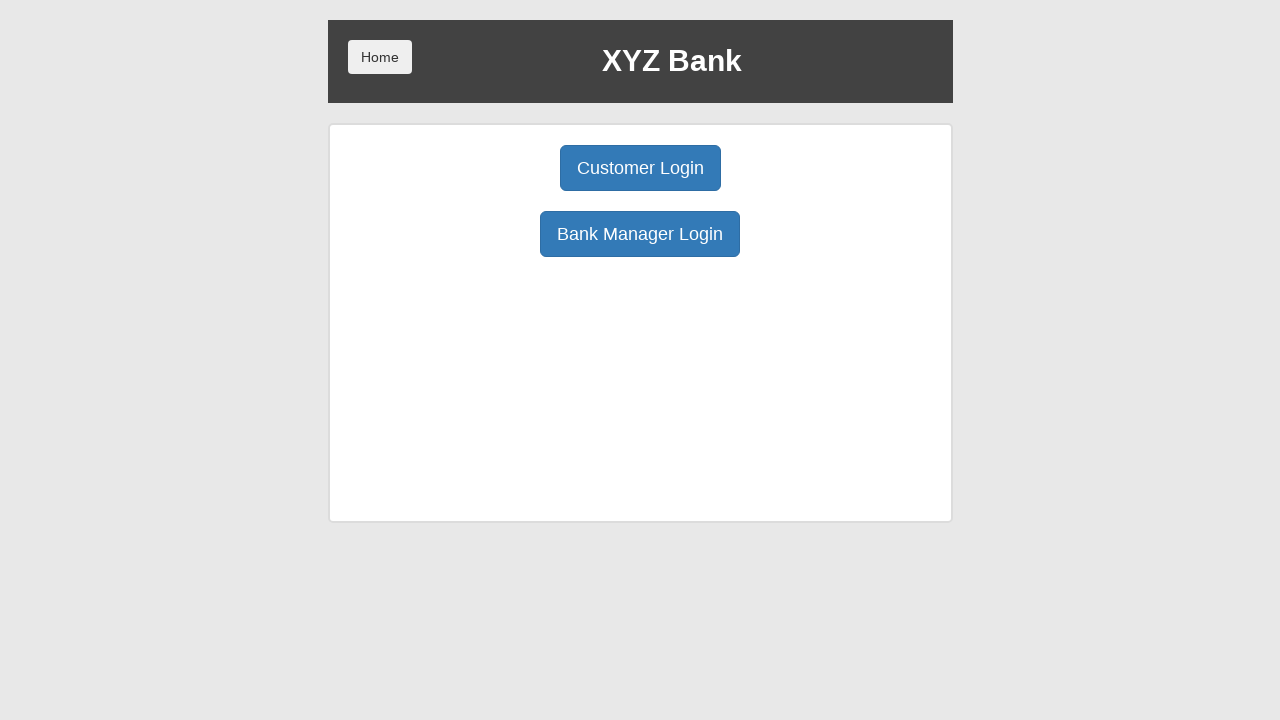

Clicked Bank Manager Login button at (640, 234) on button:has-text('Bank Manager Login')
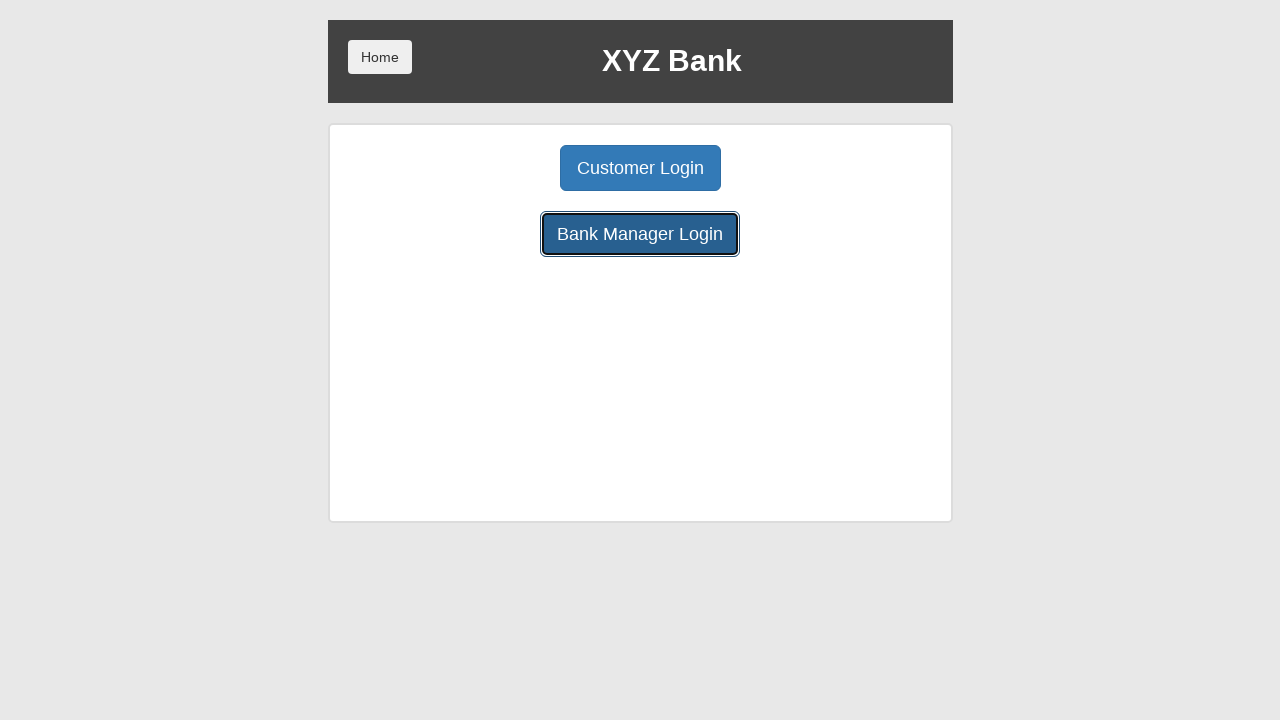

Clicked Add Customer button at (502, 168) on button:has-text('Add Customer')
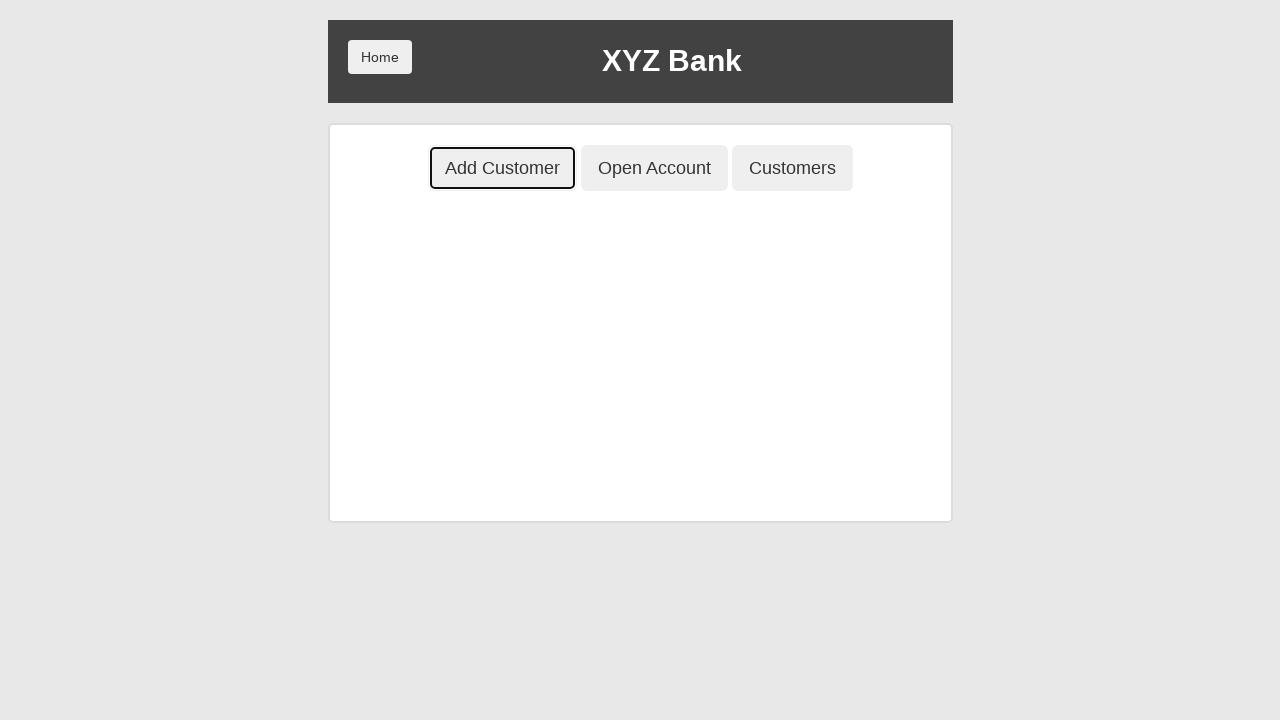

Filled First Name field with 'John' on input[placeholder='First Name']
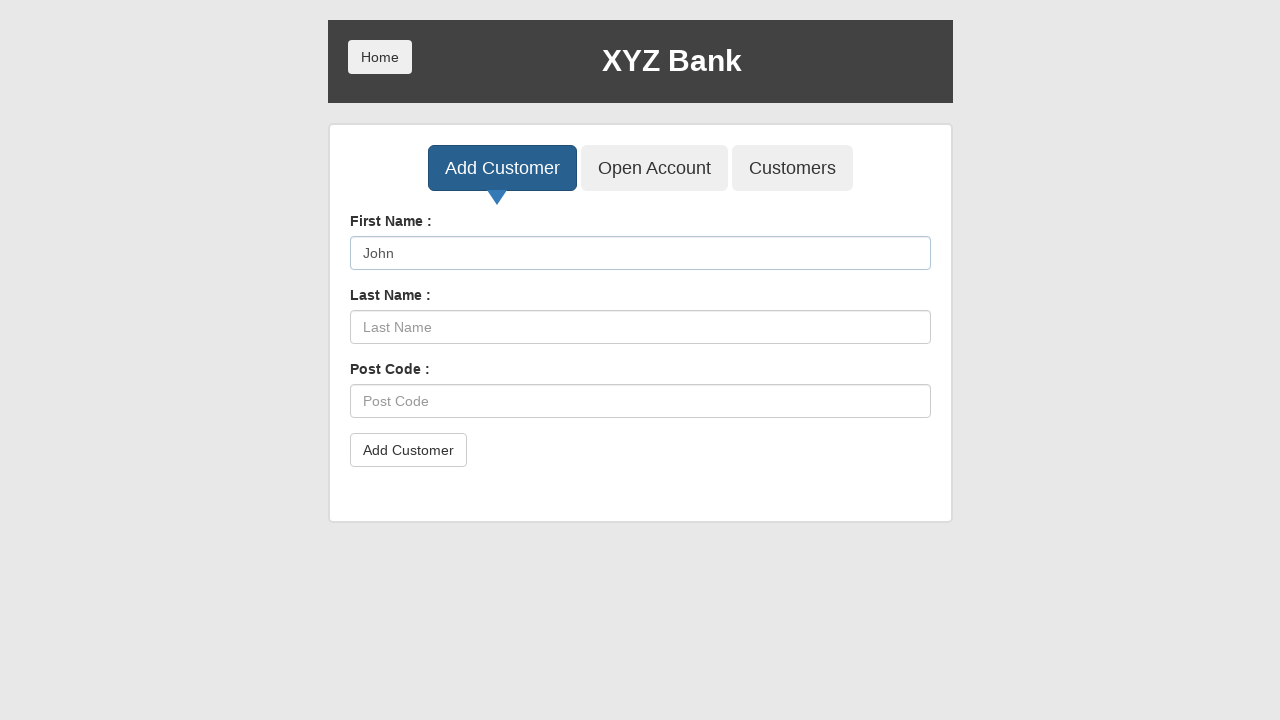

Filled Last Name field with 'NeJonh' on input[placeholder='Last Name']
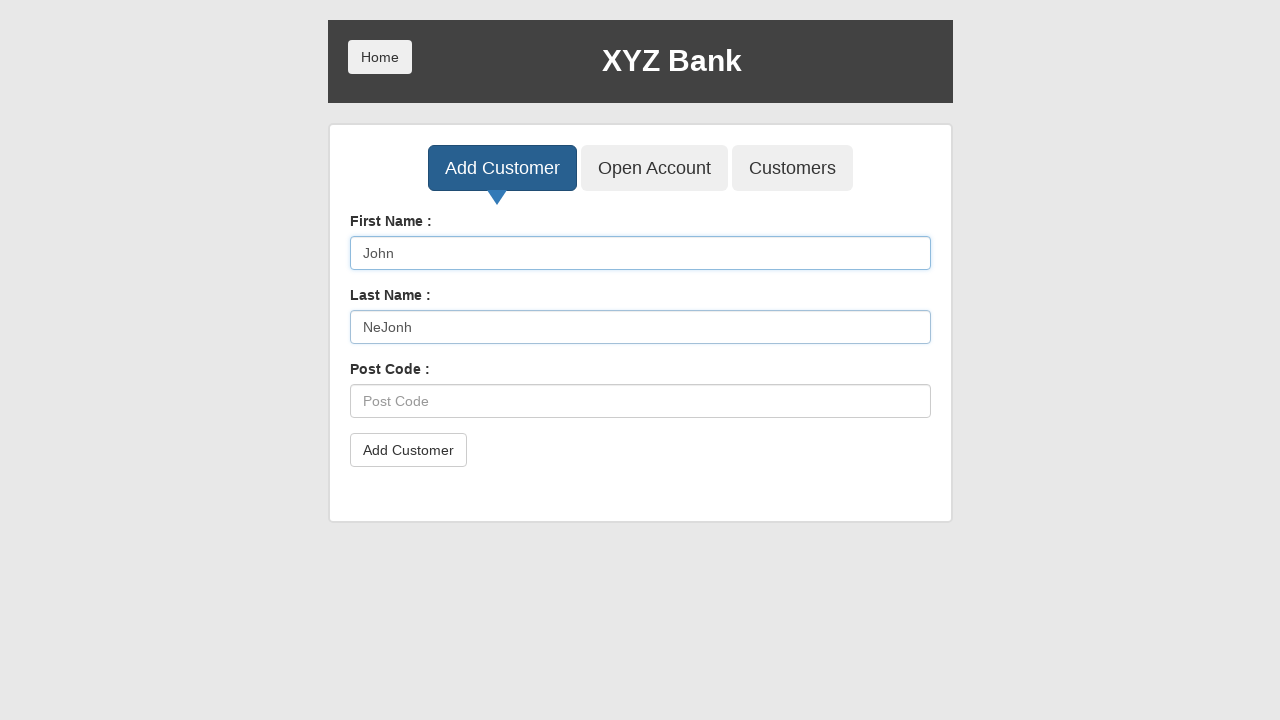

Filled Post Code field with '12334' on input[placeholder='Post Code']
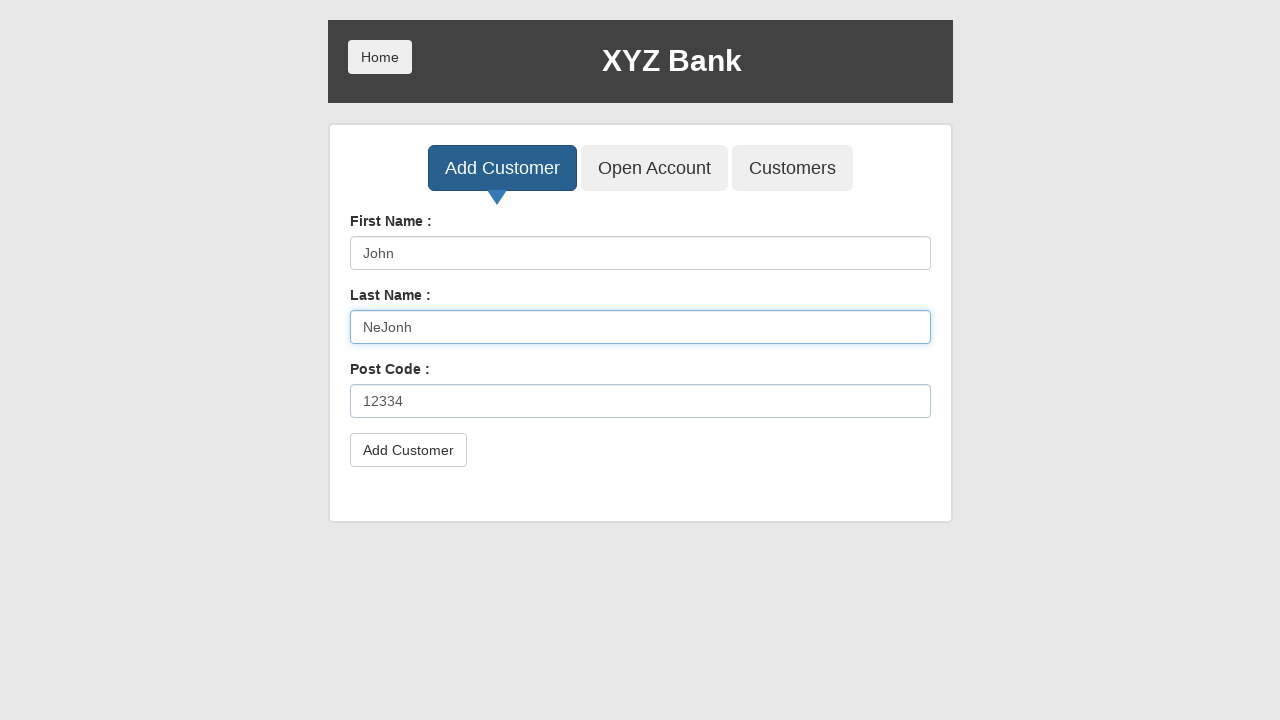

Clicked submit button to add customer at (408, 450) on button[type='submit']
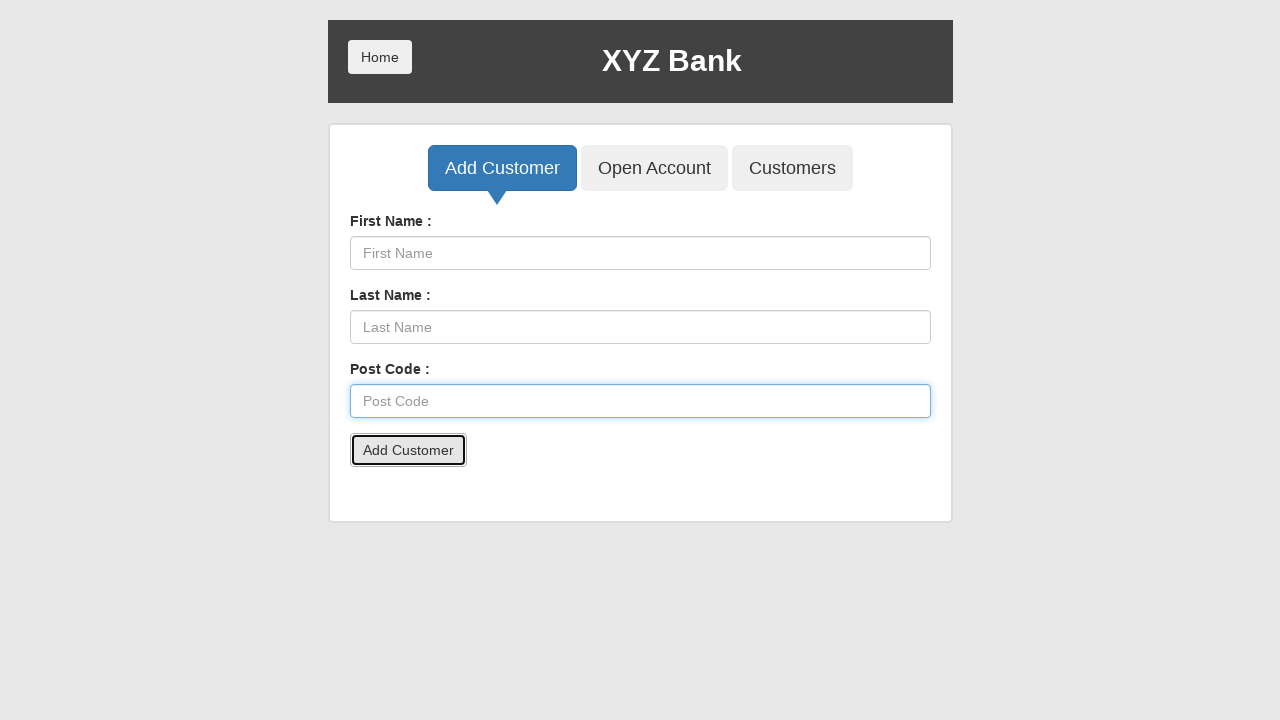

Set up dialog handler to accept alerts
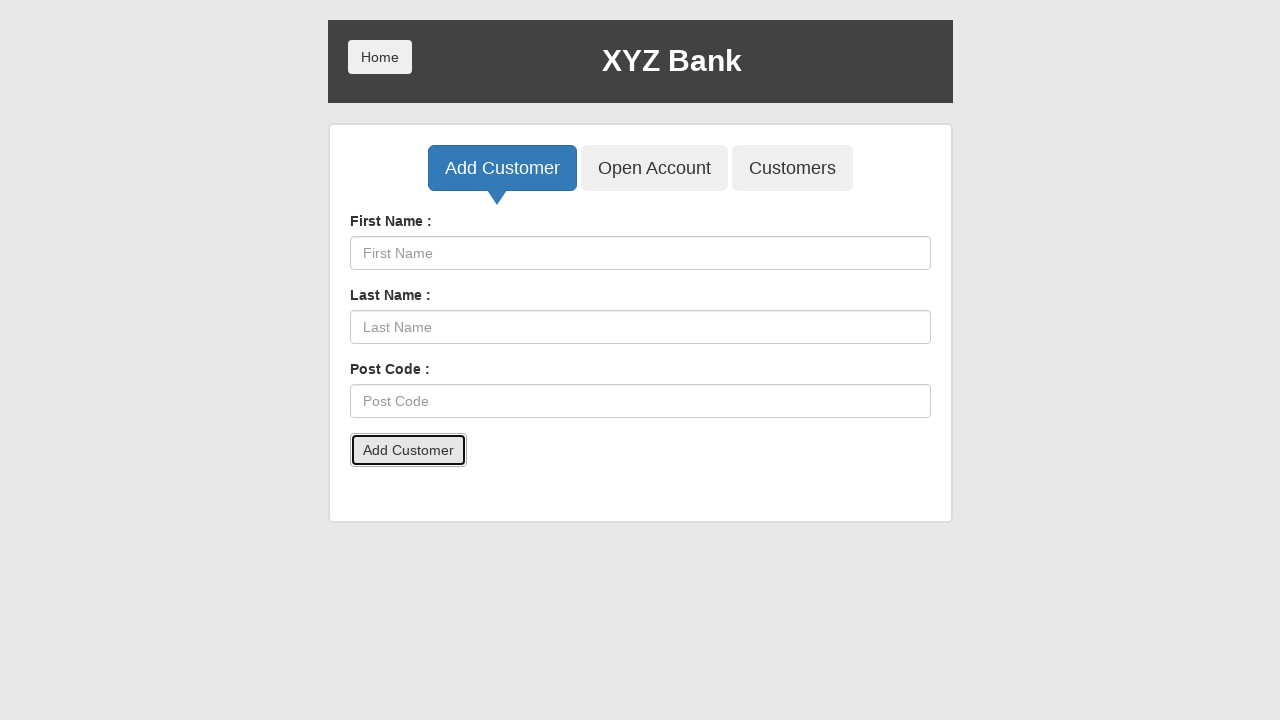

Waited 500ms for dialog processing
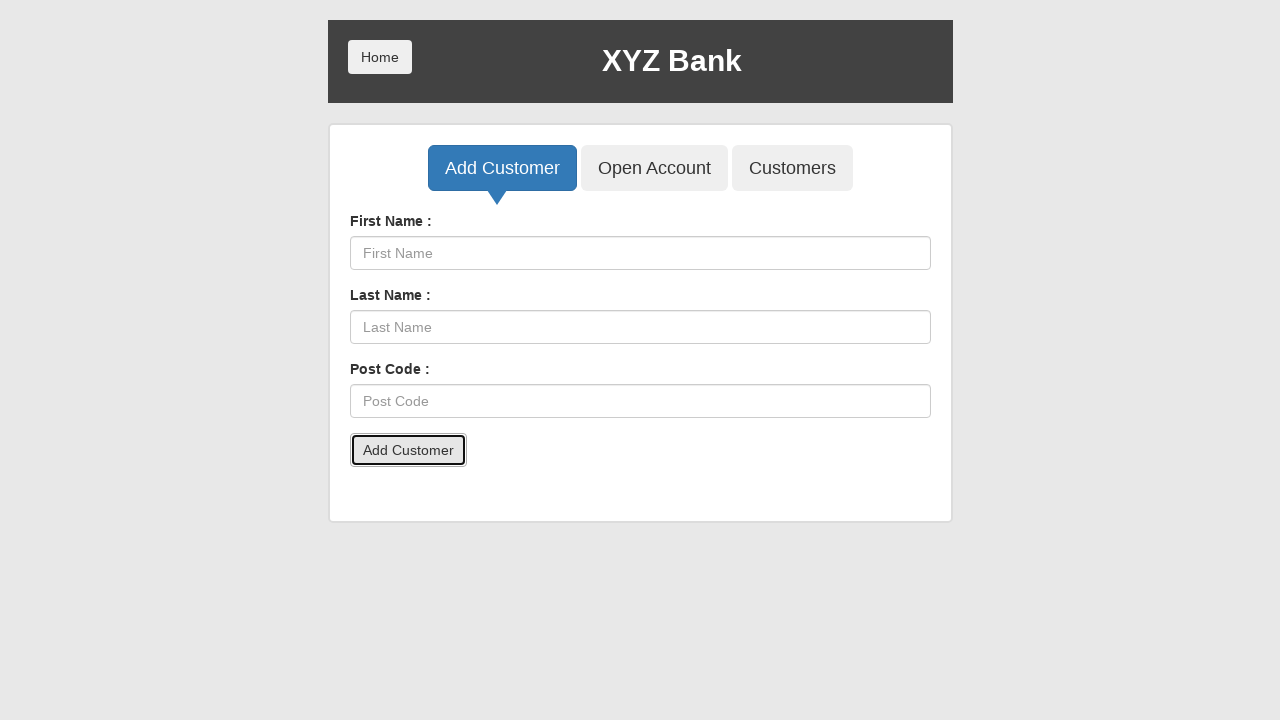

Clicked Bank Manager tab button at (502, 168) on button.btn.btn-lg.tab.btn-primary
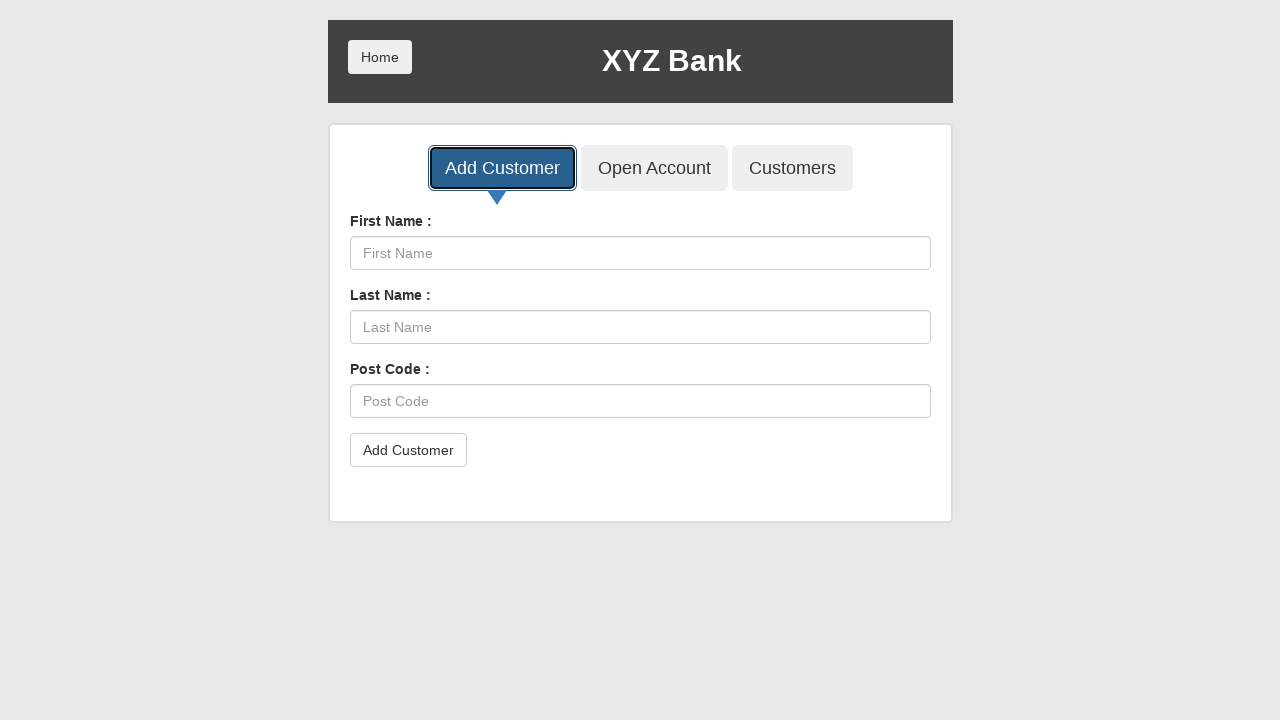

Clicked Home button to navigate back to login page at (380, 57) on button:has-text('Home')
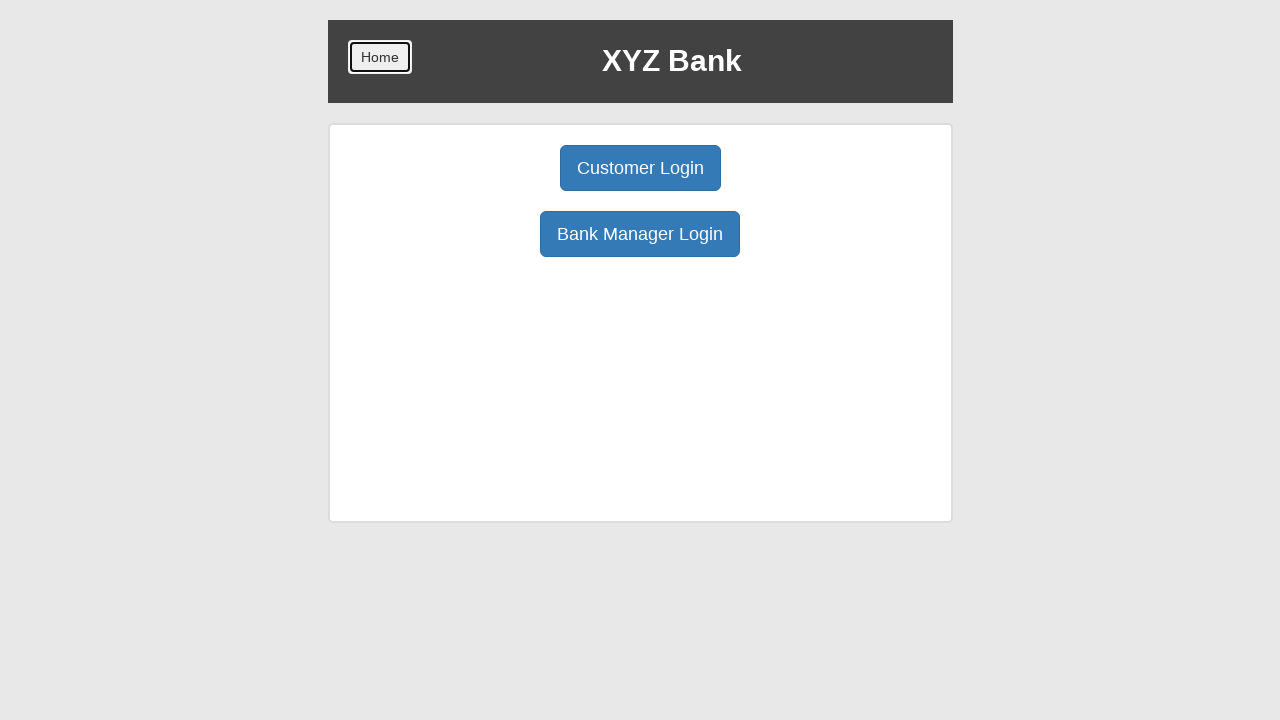

Clicked Customer Login button at (640, 168) on button:has-text('Customer Login')
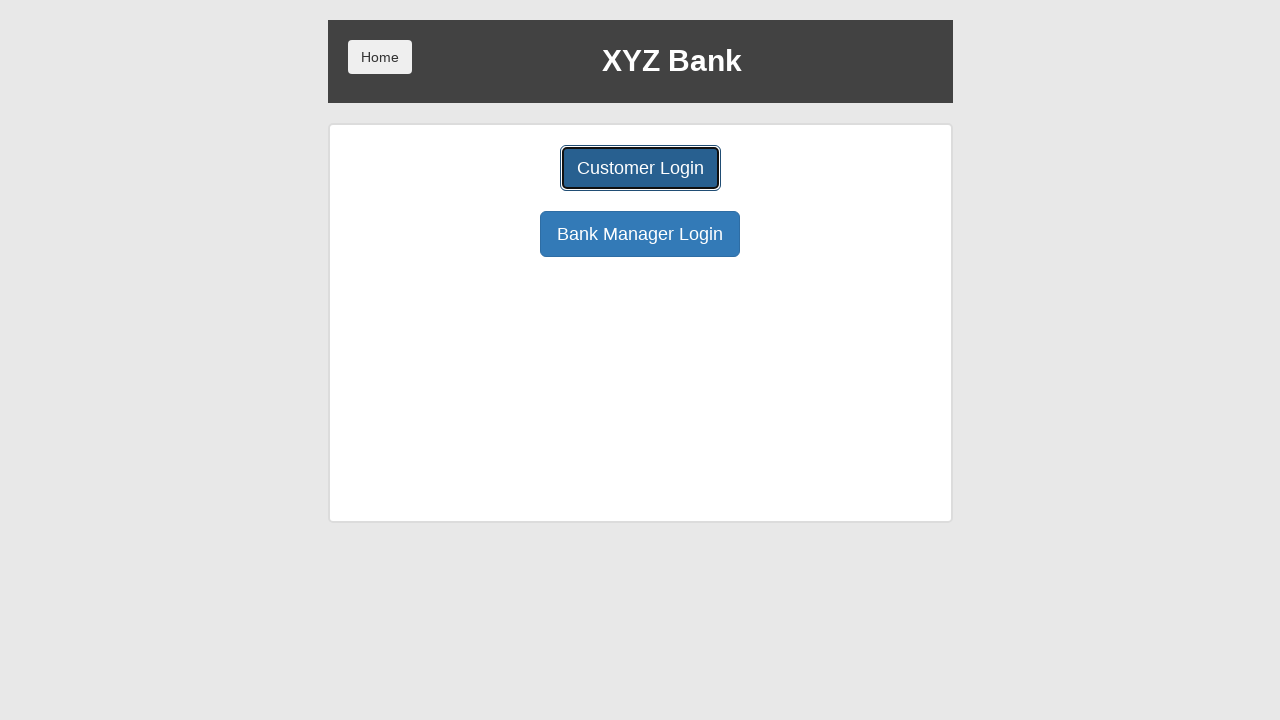

Selected customer with ID '6' from dropdown on #userSelect
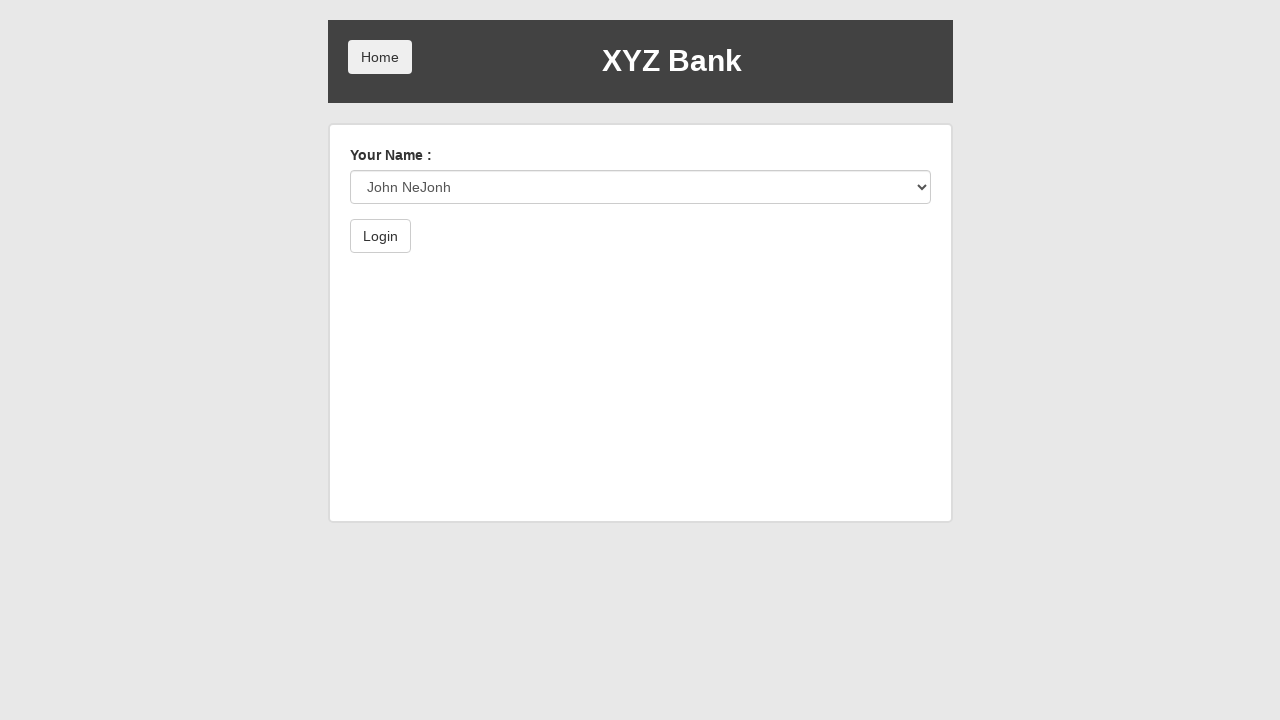

Clicked submit button to login as customer at (380, 236) on button[type='submit']
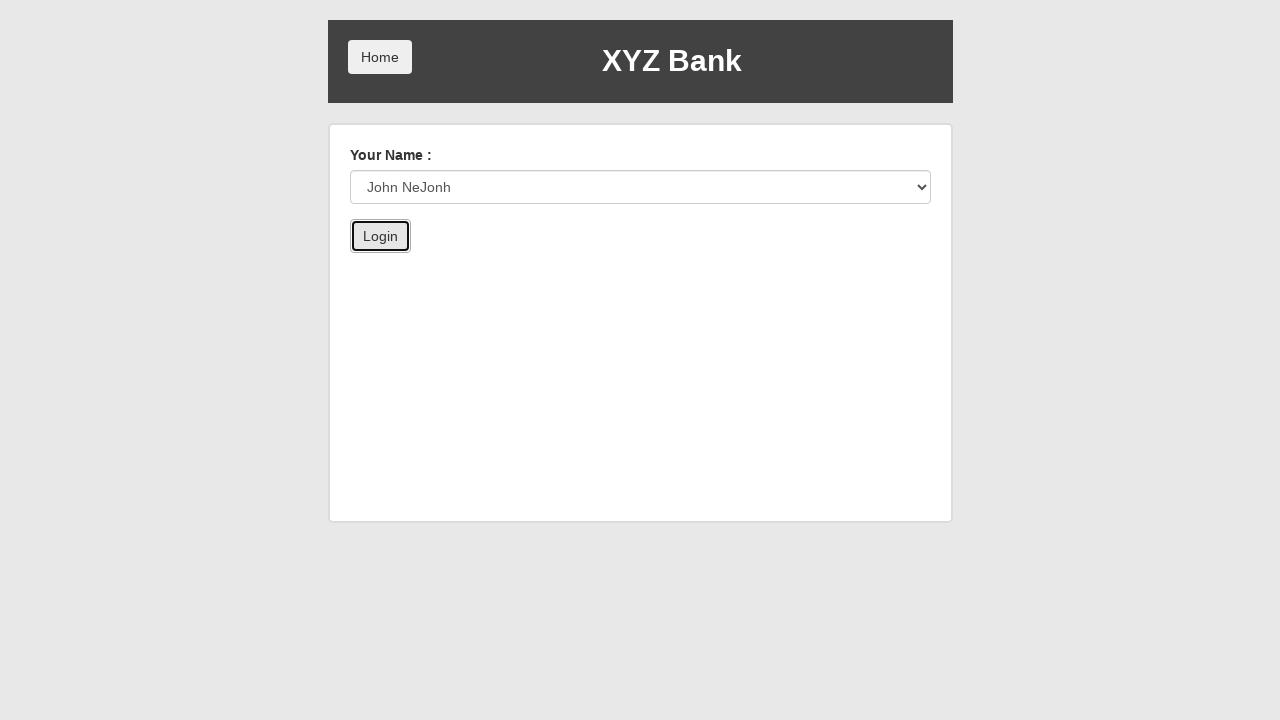

Verified customer name 'John NeJonh' is displayed on account page
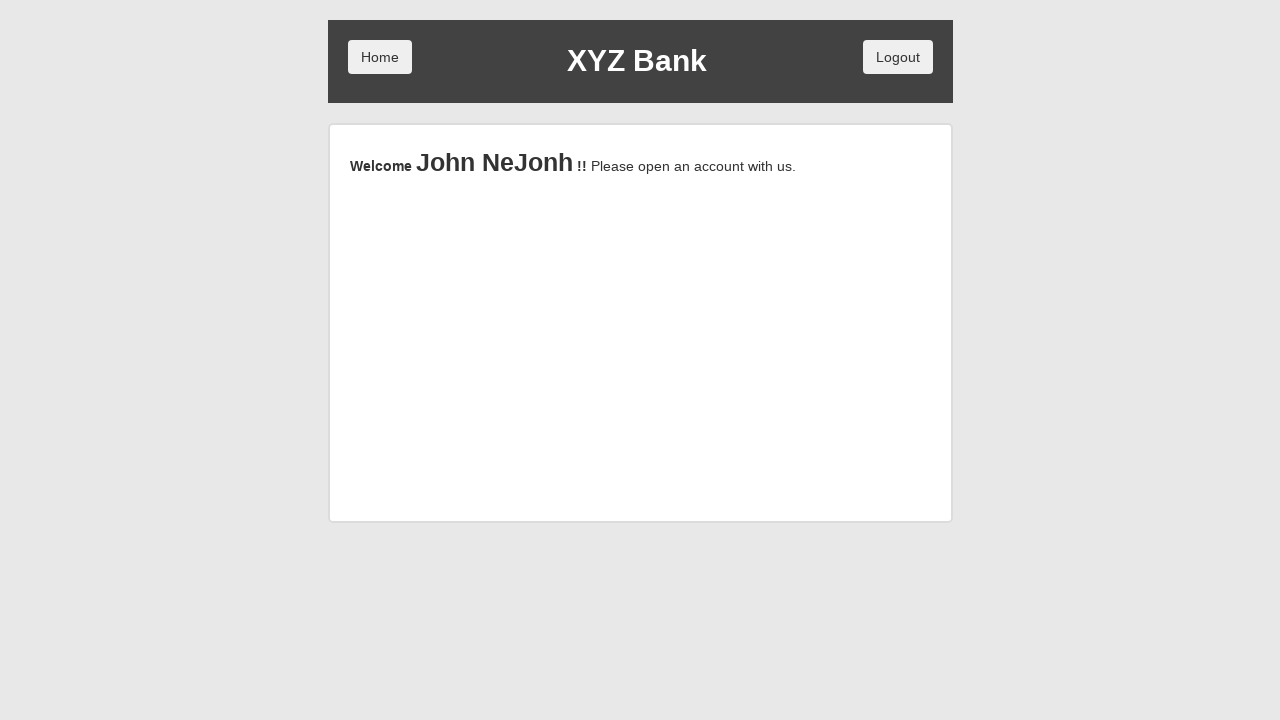

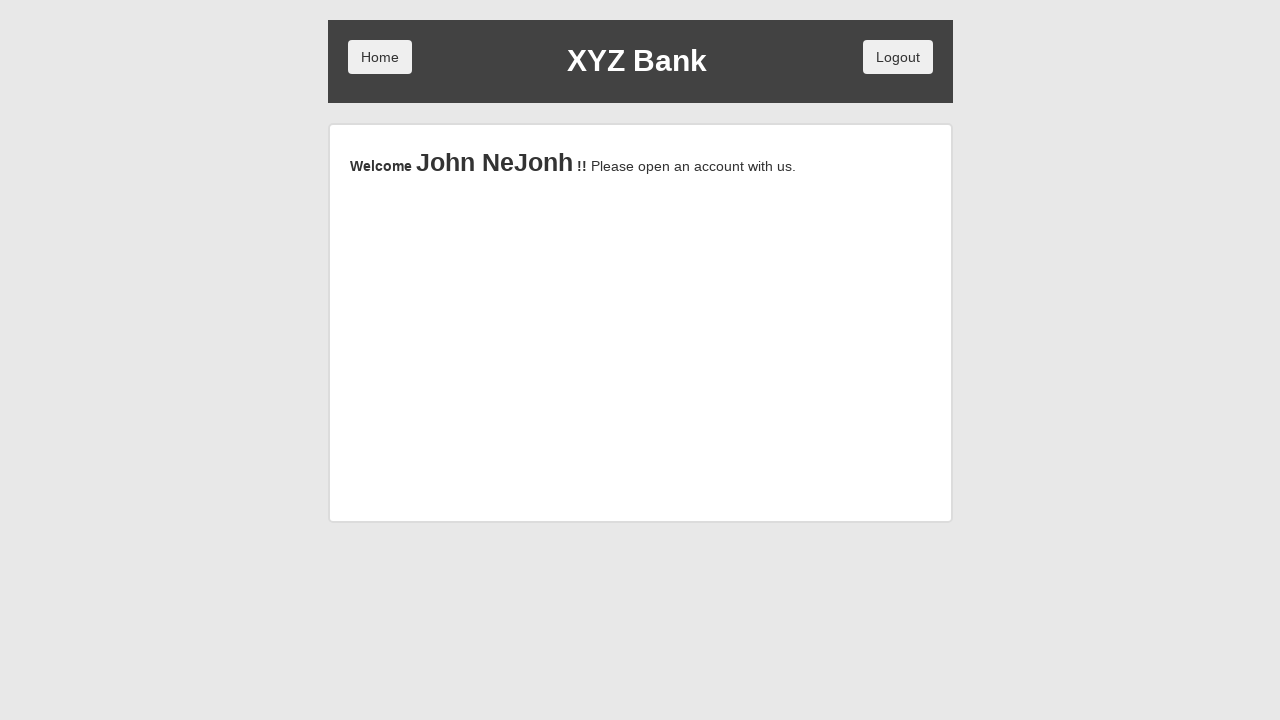